Selects "Selenium" option from a UI automation tool dropdown menu

Starting URL: https://www.leafground.com/select.xhtml

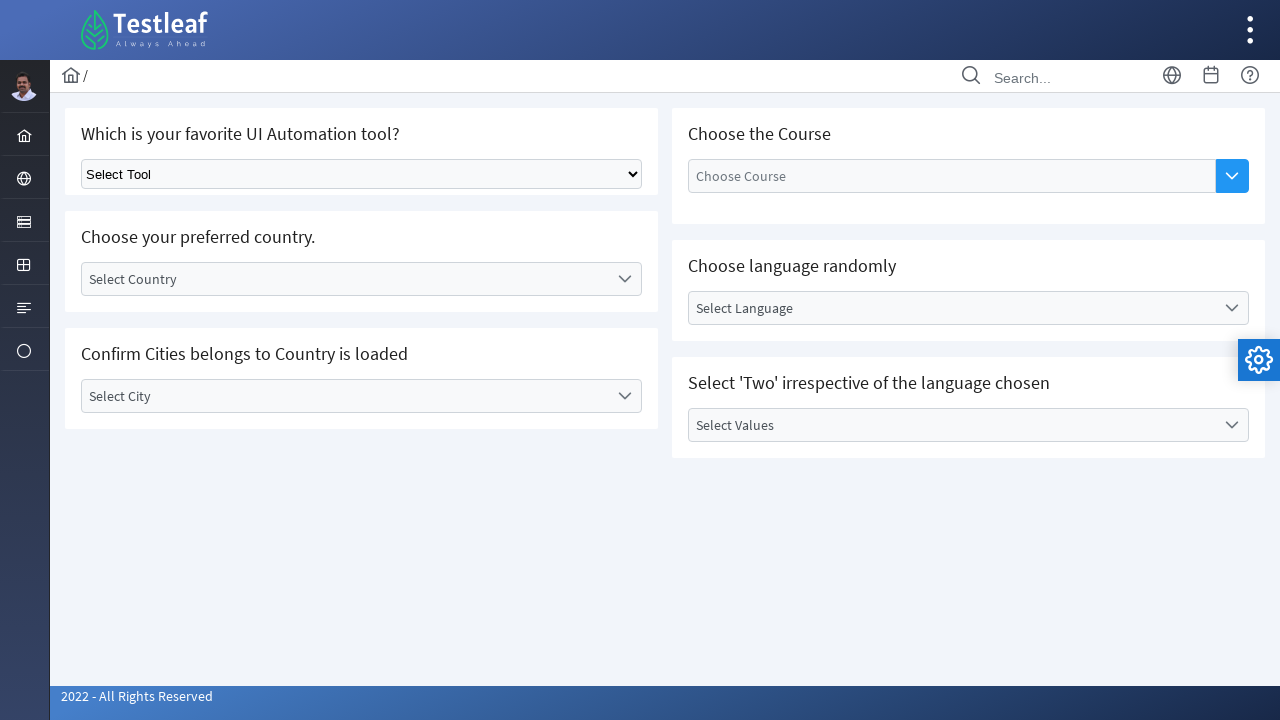

Navigated to UI automation tool dropdown page
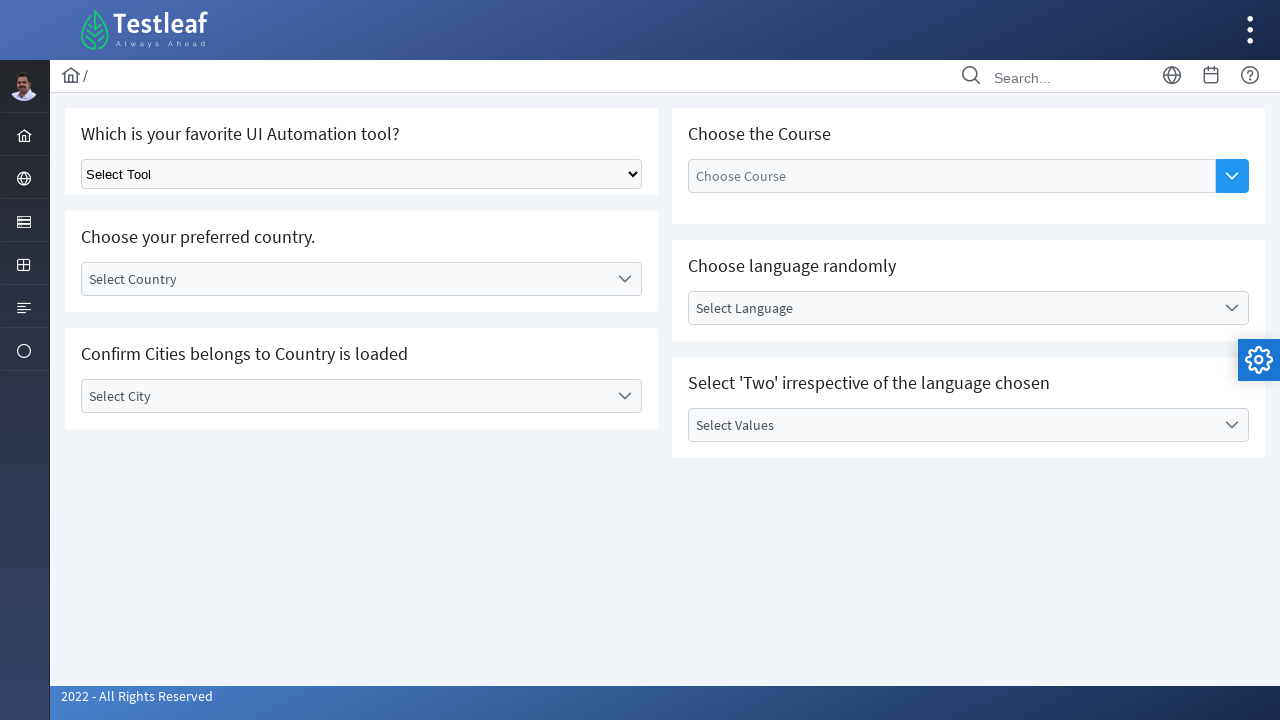

Selected 'Selenium' option from UI automation tool dropdown on .ui-selectonemenu
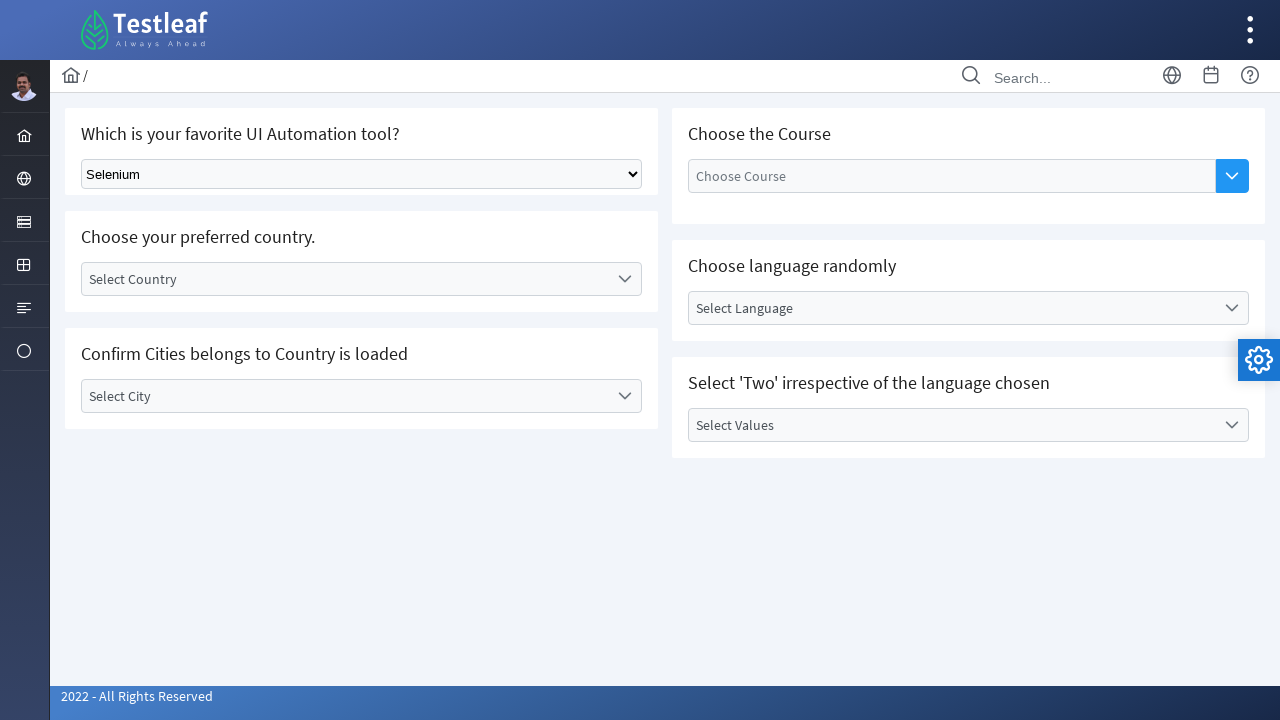

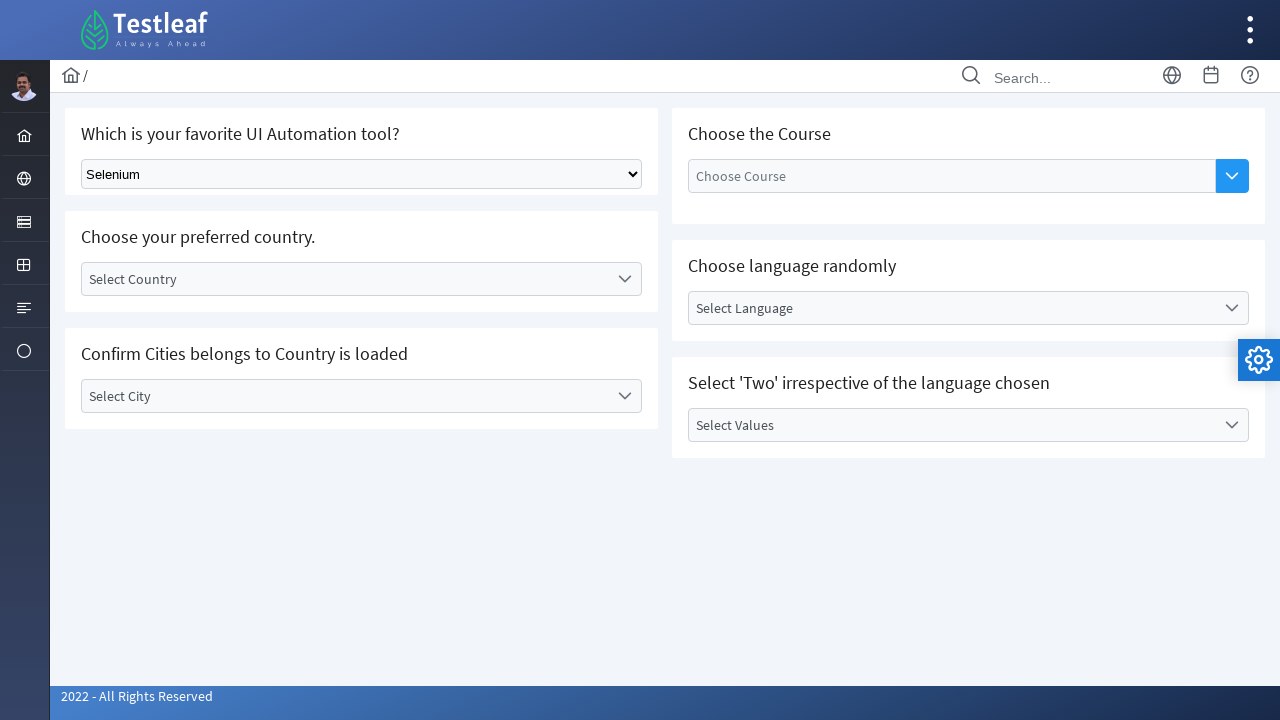